Tests form filling on a locator practice page by entering username and password fields, checking a checkbox, and clicking the submit button.

Starting URL: https://rahulshettyacademy.com/locatorspractice/

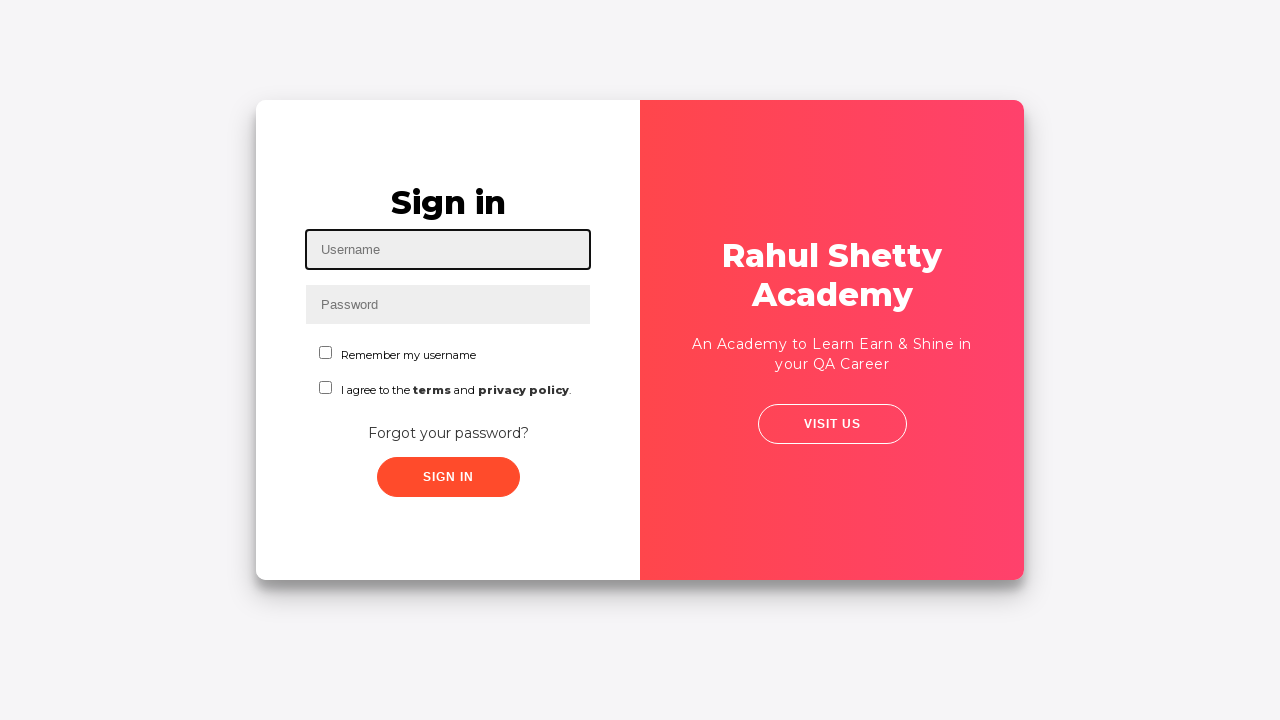

Filled username field with 'rahul' on #inputUsername
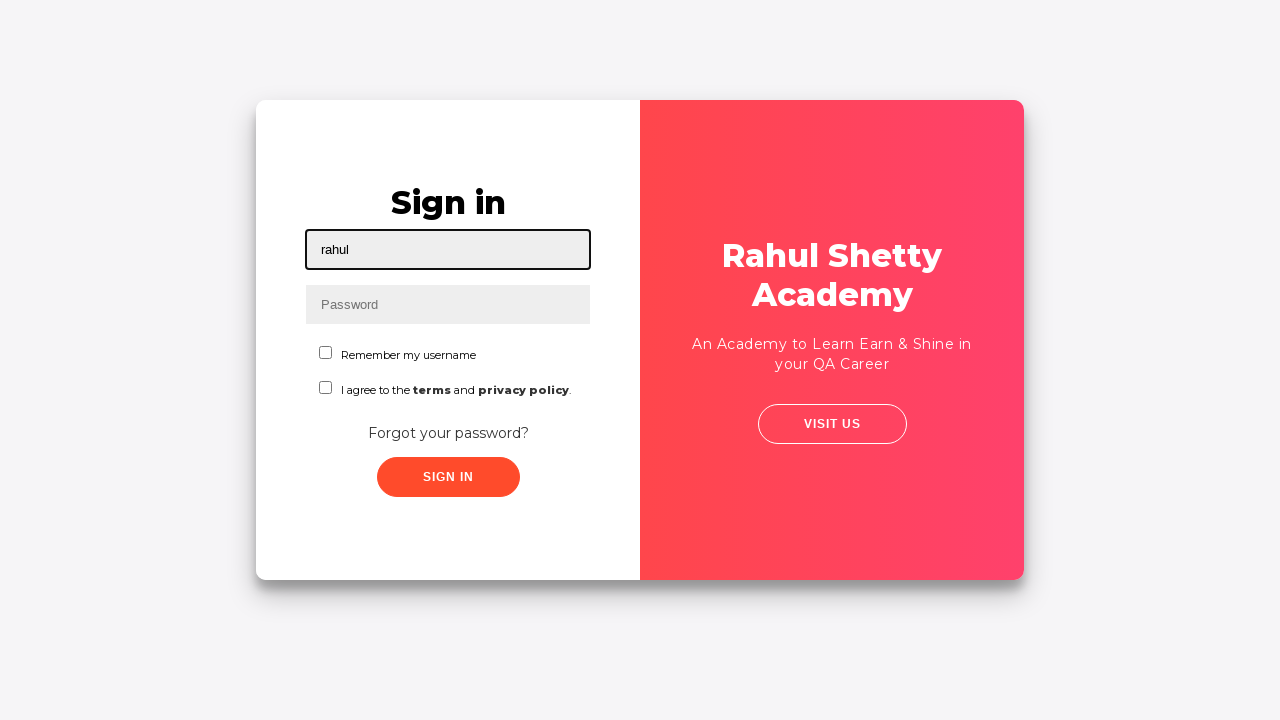

Filled password field with 'rahulshettyacademy' on input[type*='pass']
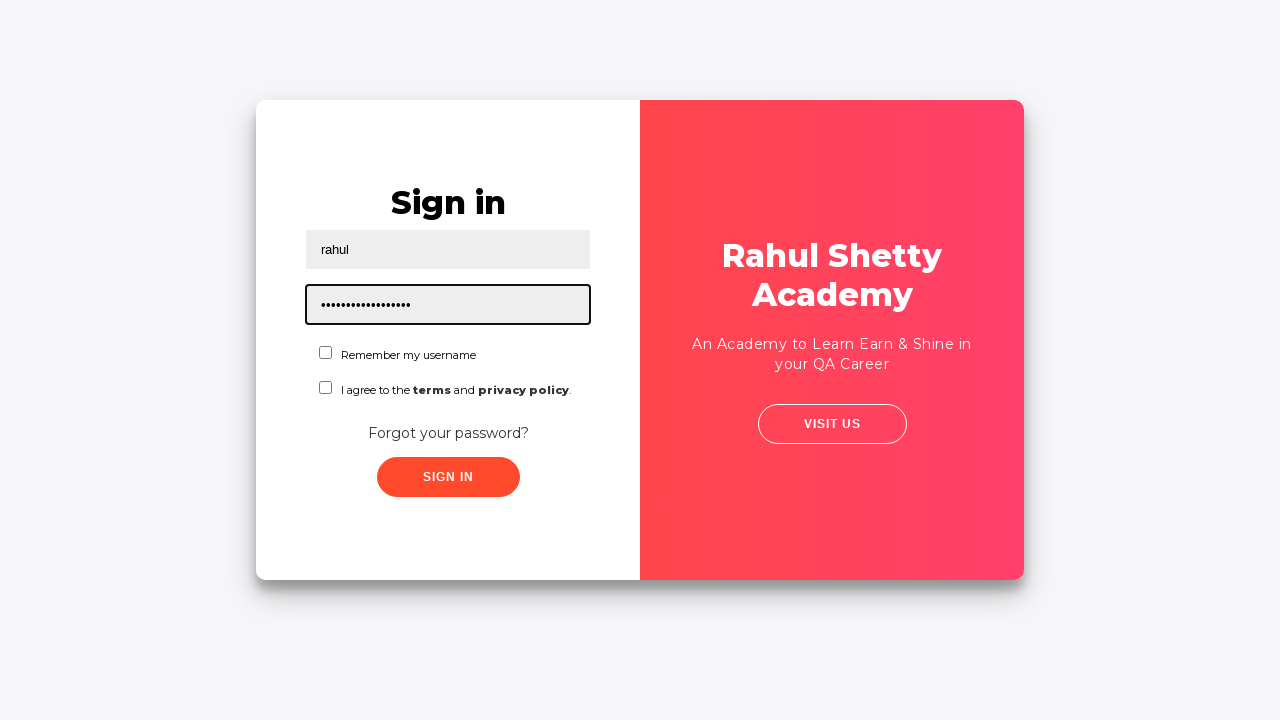

Checked the checkbox at (326, 352) on #chkboxOne
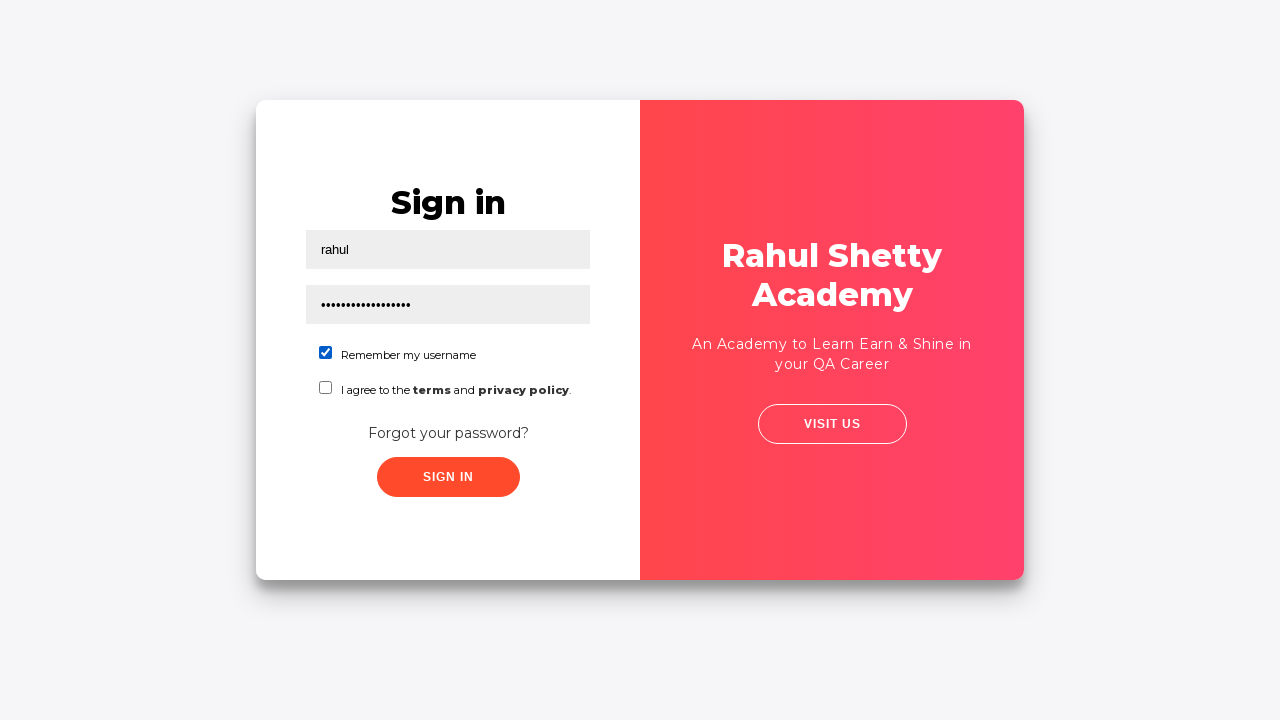

Clicked the submit button at (448, 477) on xpath=//button[contains(@class,'submit')]
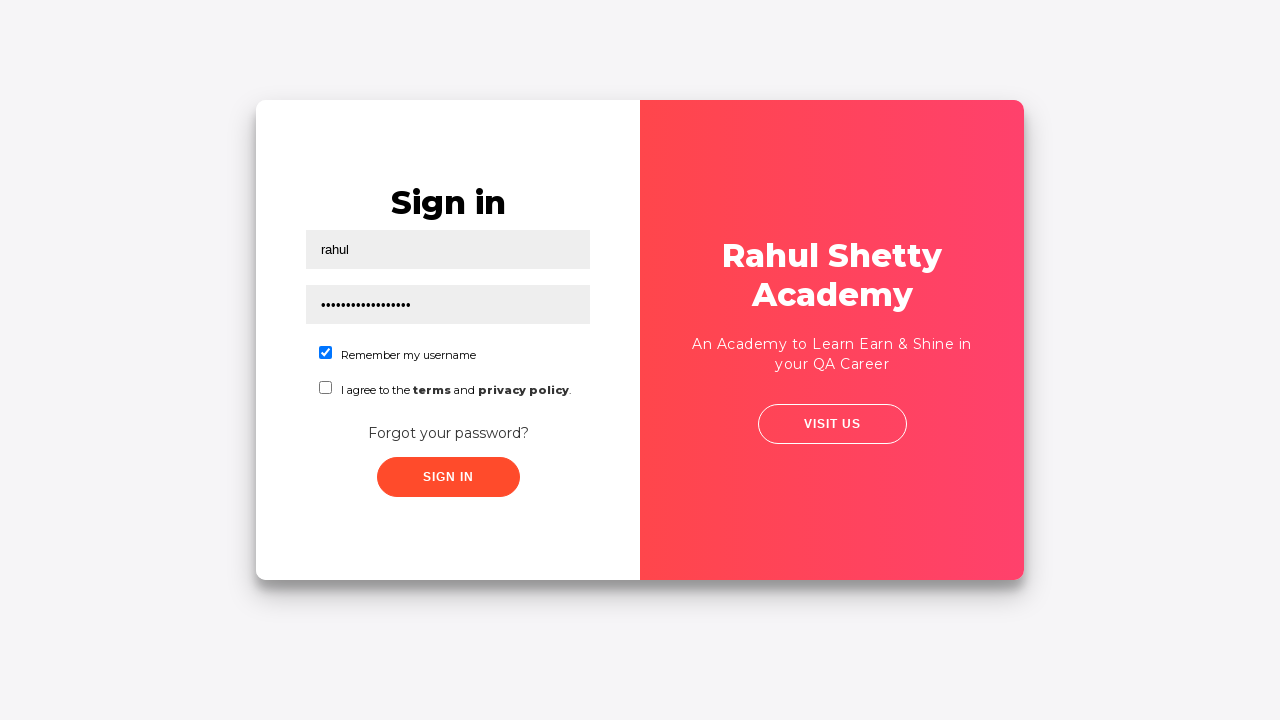

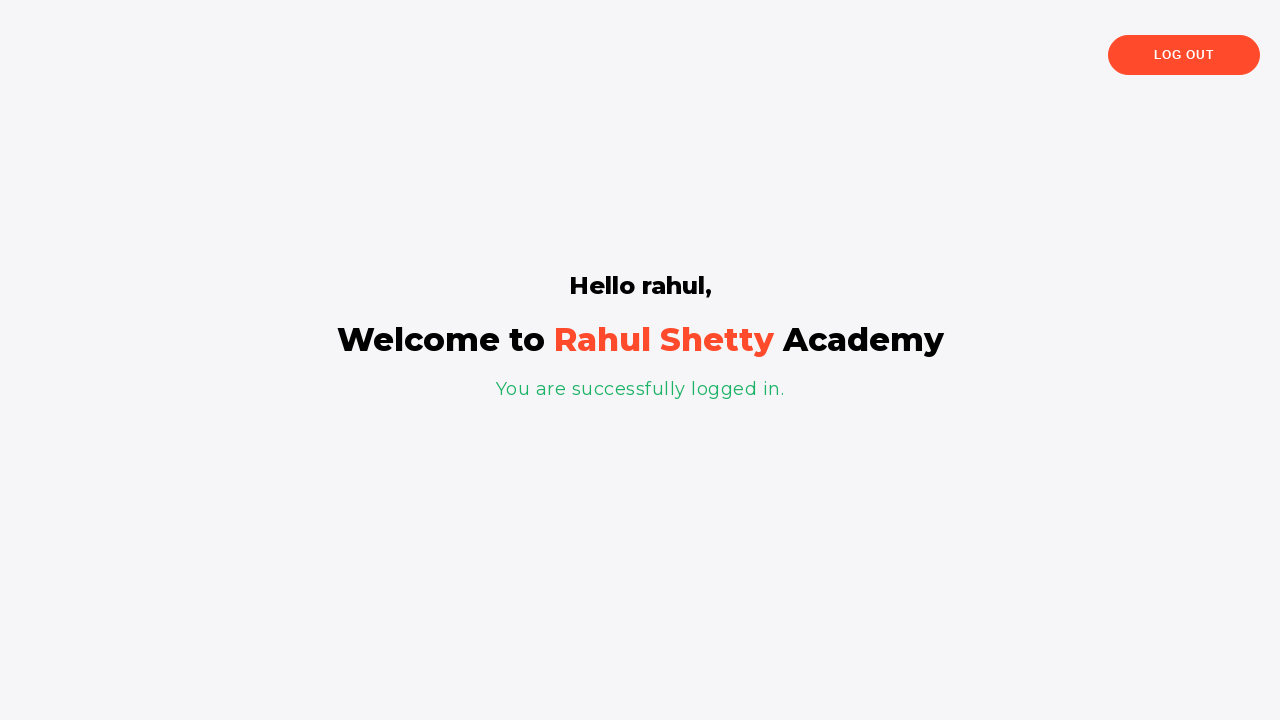